Tests login form validation by submitting empty credentials and verifying invalid username error

Starting URL: http://the-internet.herokuapp.com/login

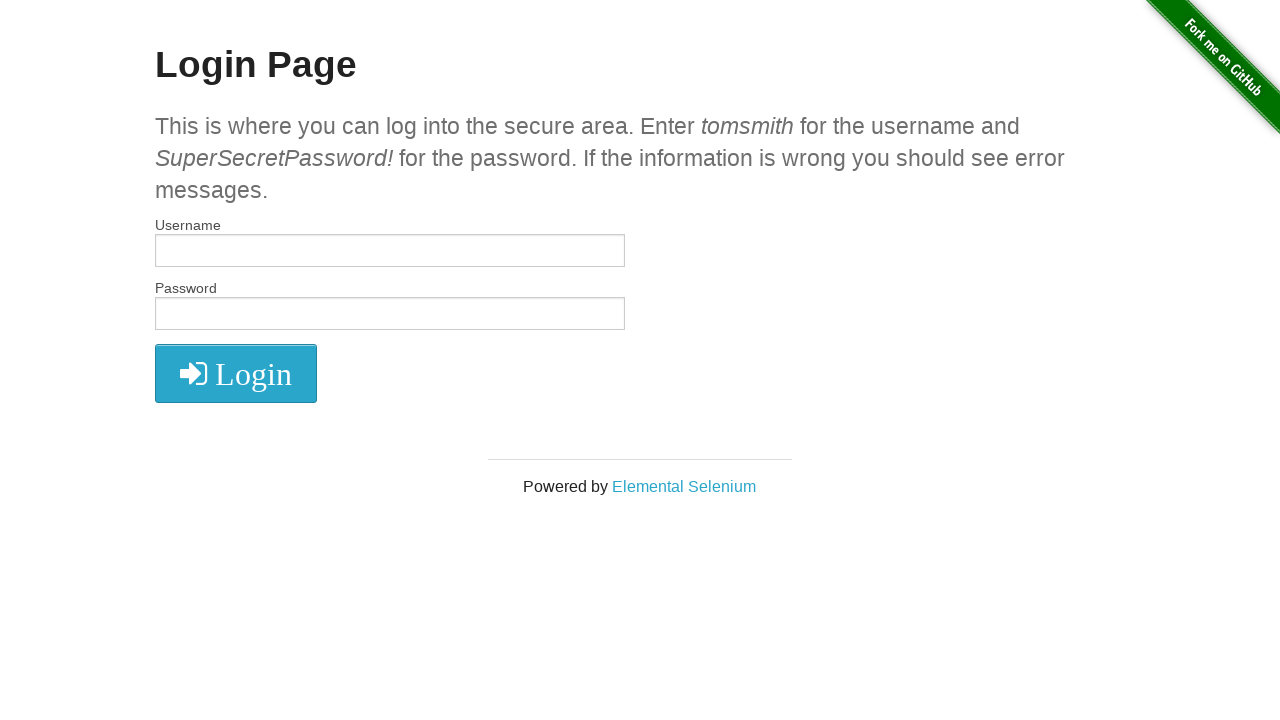

Clicked login button with empty credentials at (236, 373) on button[type='submit']
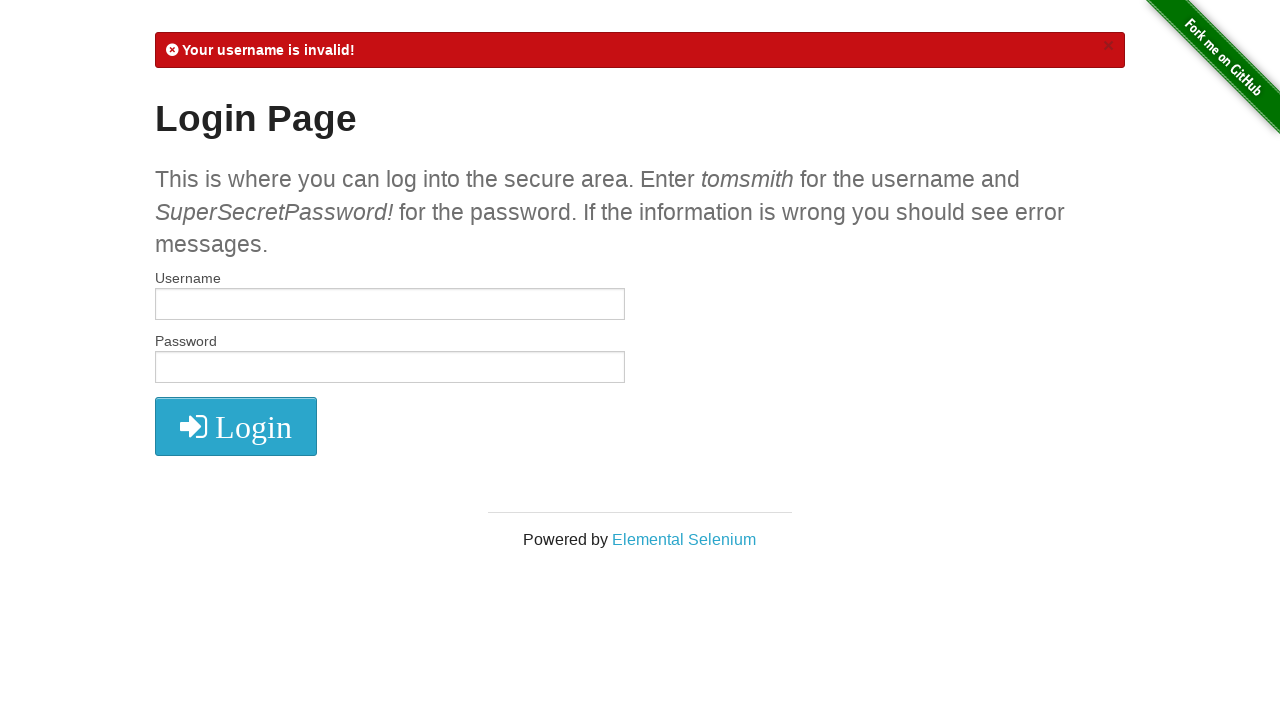

Verified invalid username error message appeared
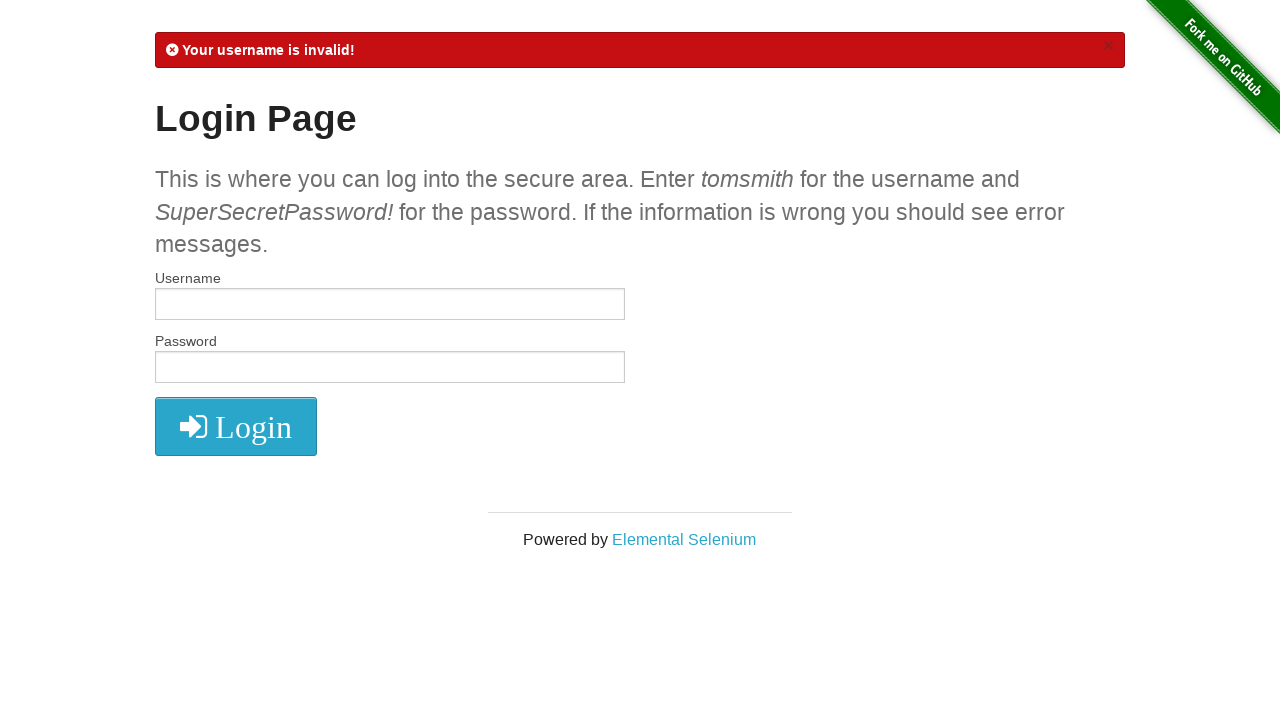

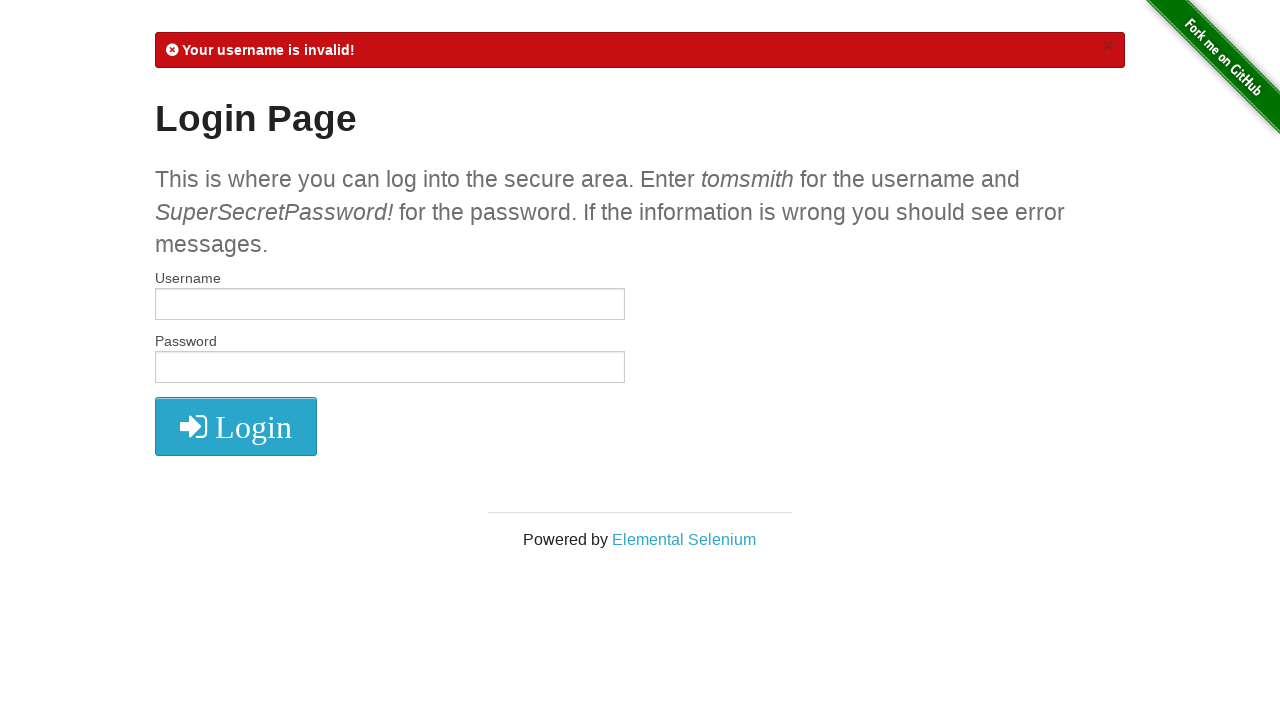